Tests scrolling functionality on a webpage and within a table component, then verifies the sum of values in a table column matches the displayed total

Starting URL: https://rahulshettyacademy.com/AutomationPractice/

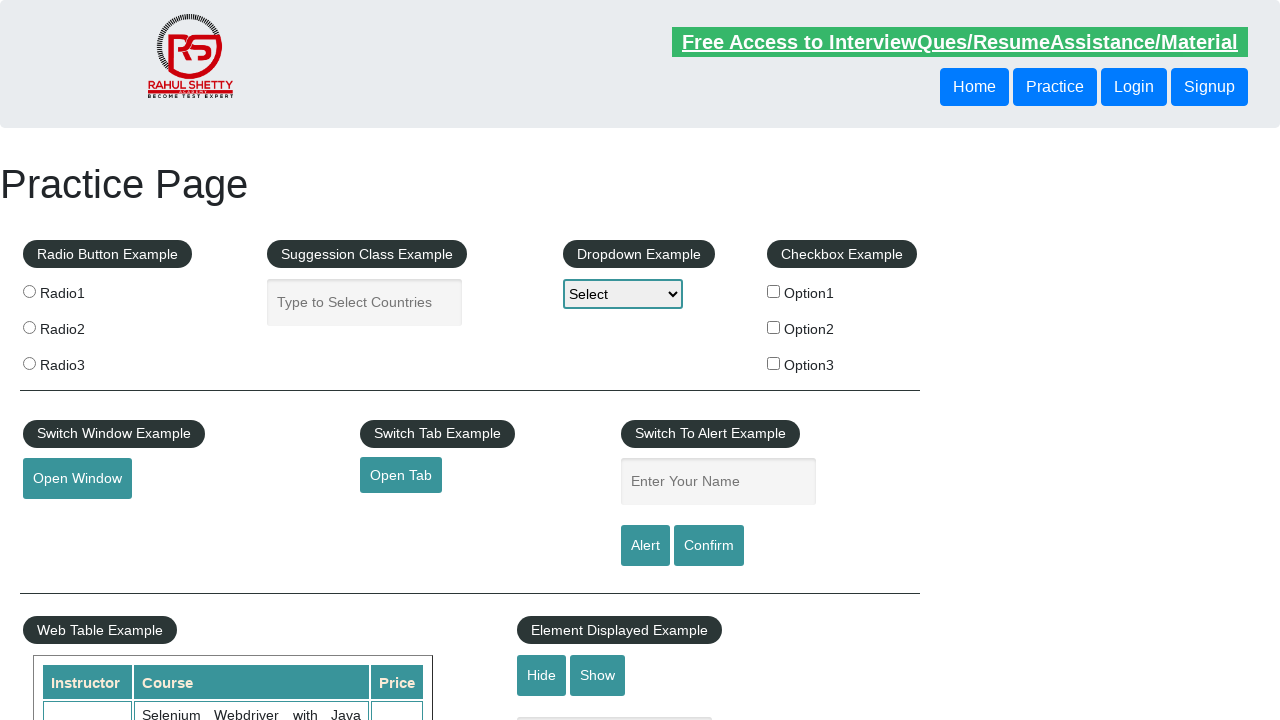

Scrolled down main page by 700 pixels
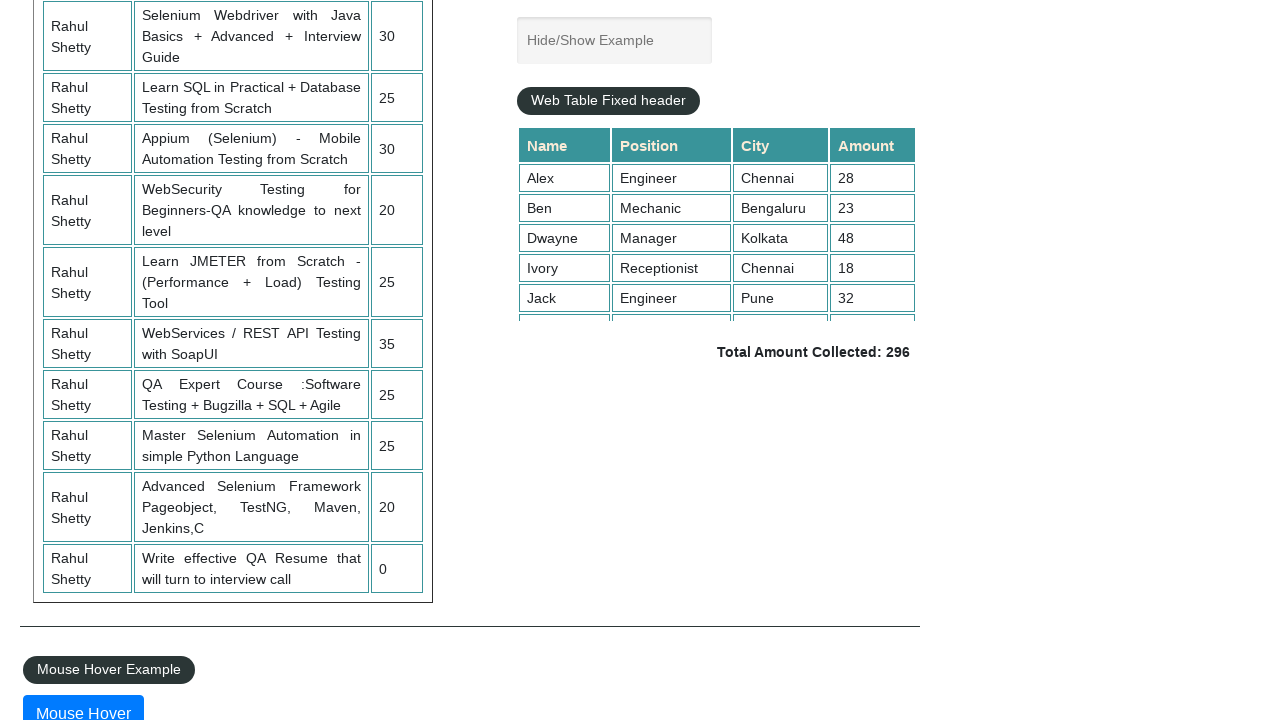

Waited 3 seconds for scroll to complete
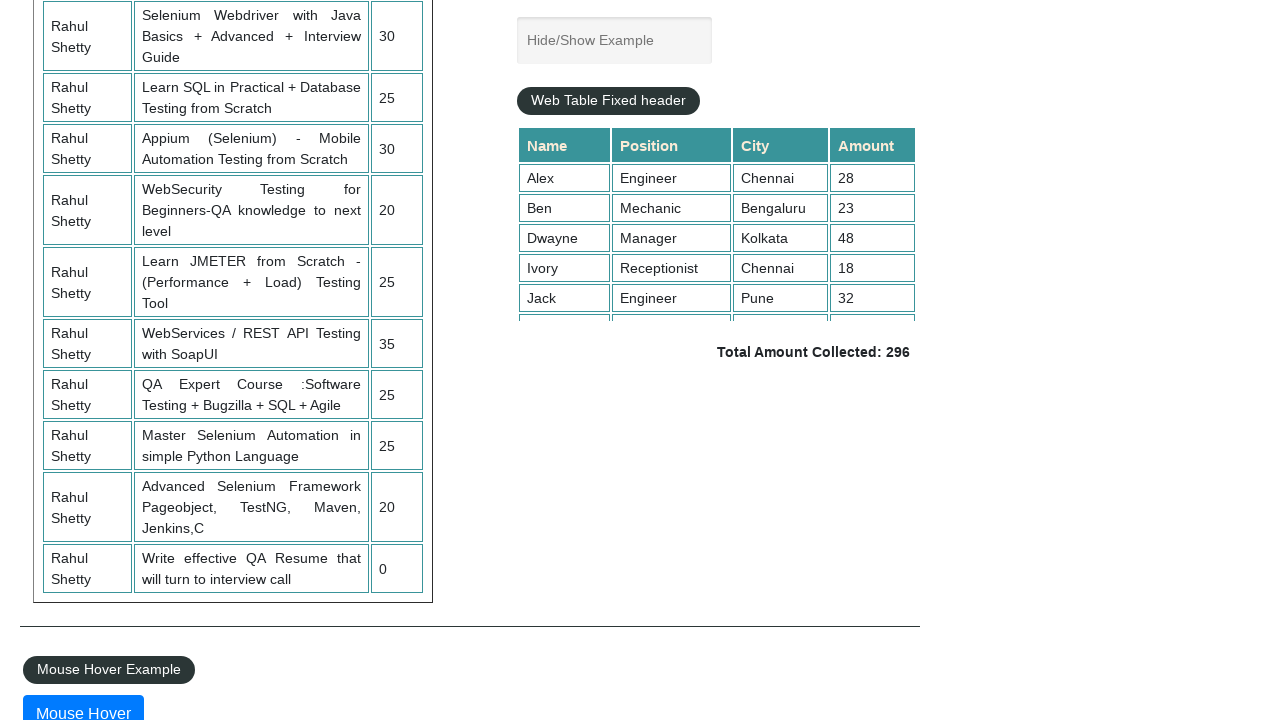

Scrolled within the fixed table component to 5000 pixels
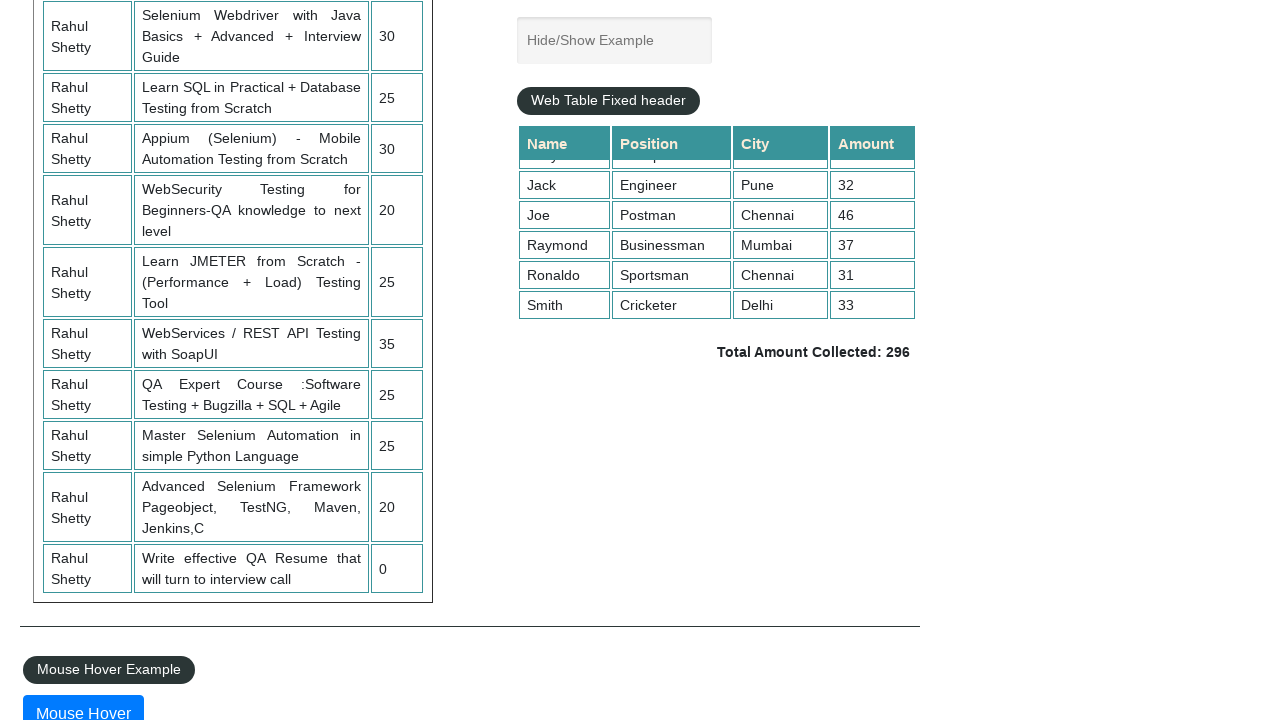

Retrieved all values from the Amount column (4th column) of the table
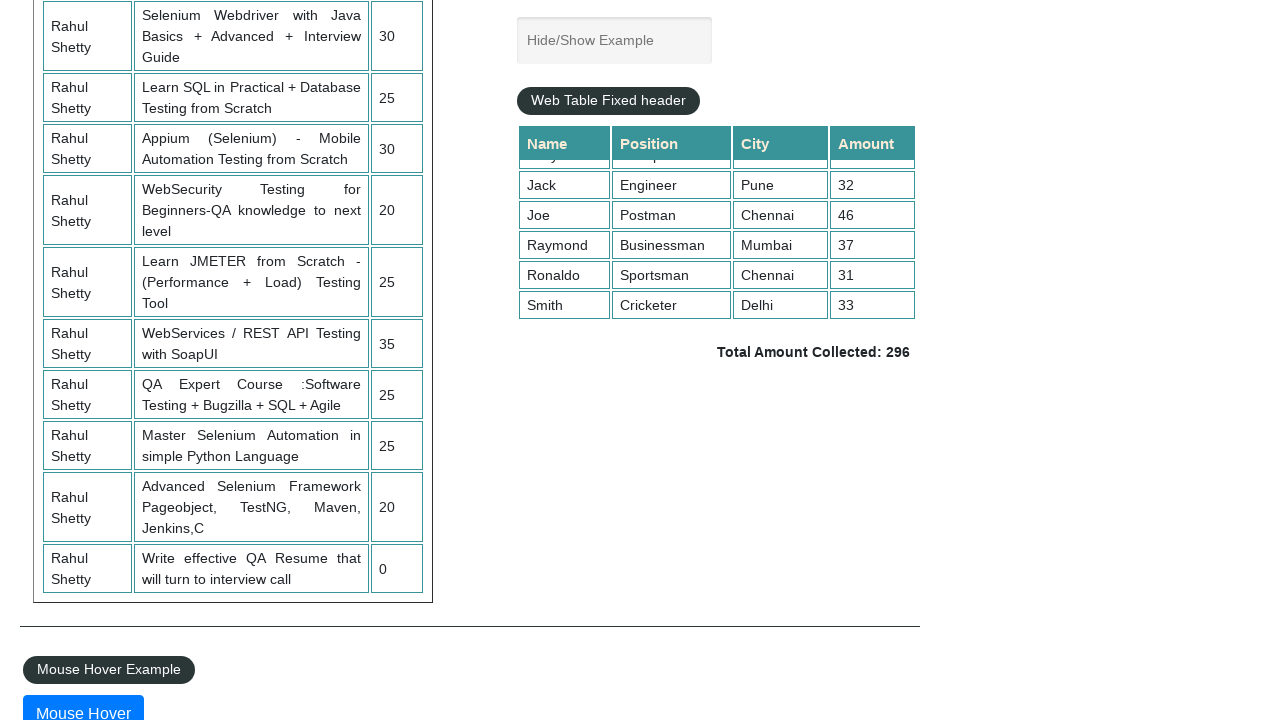

Calculated sum of all amount values: 296
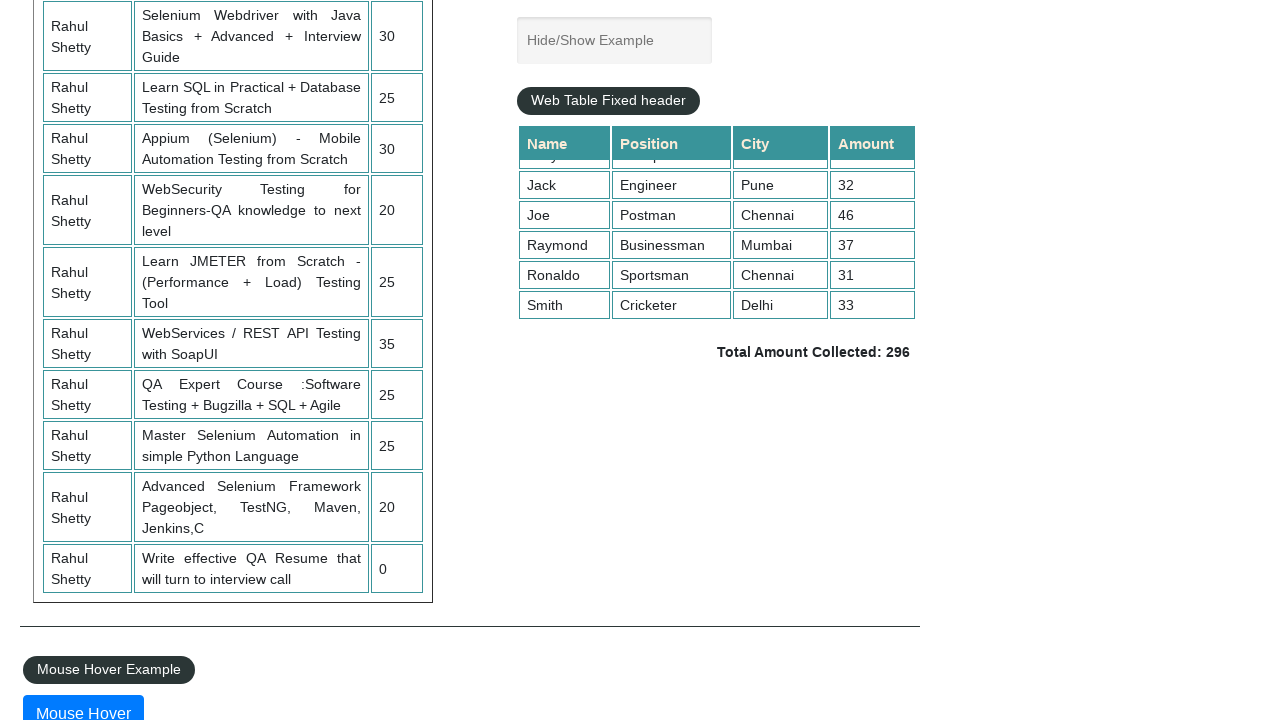

Retrieved the displayed total amount text
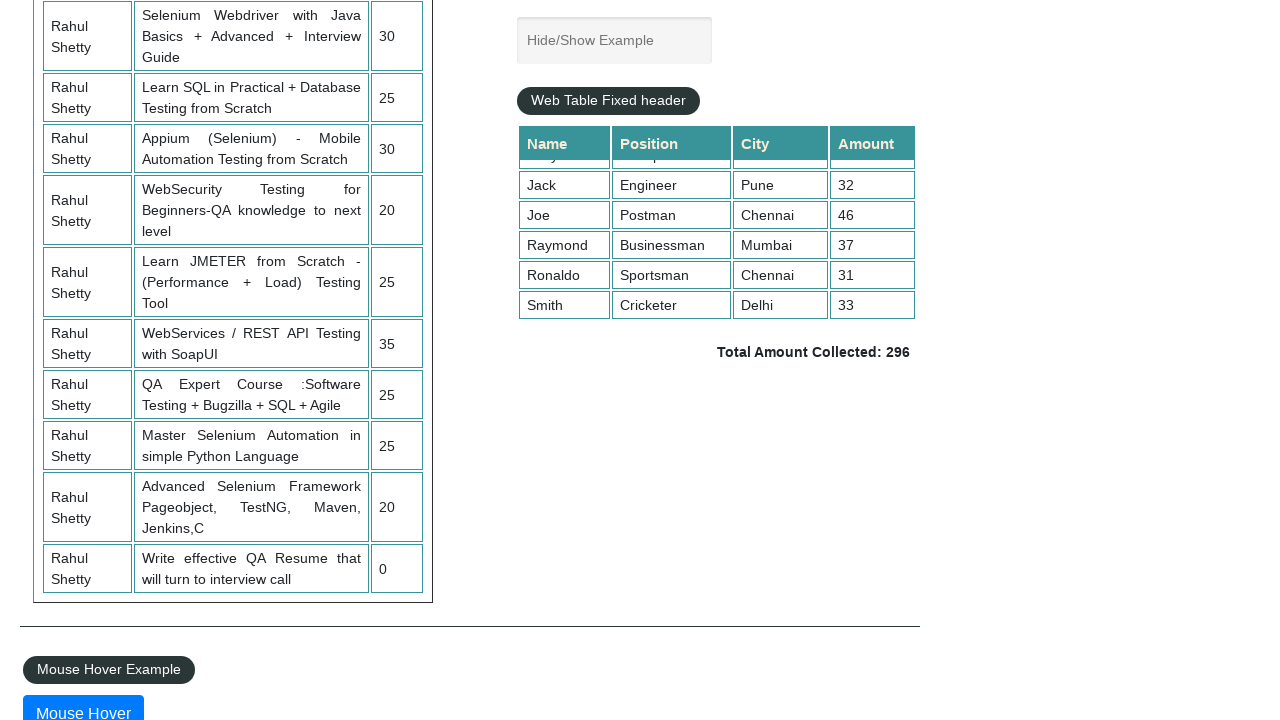

Parsed total value from text: 296
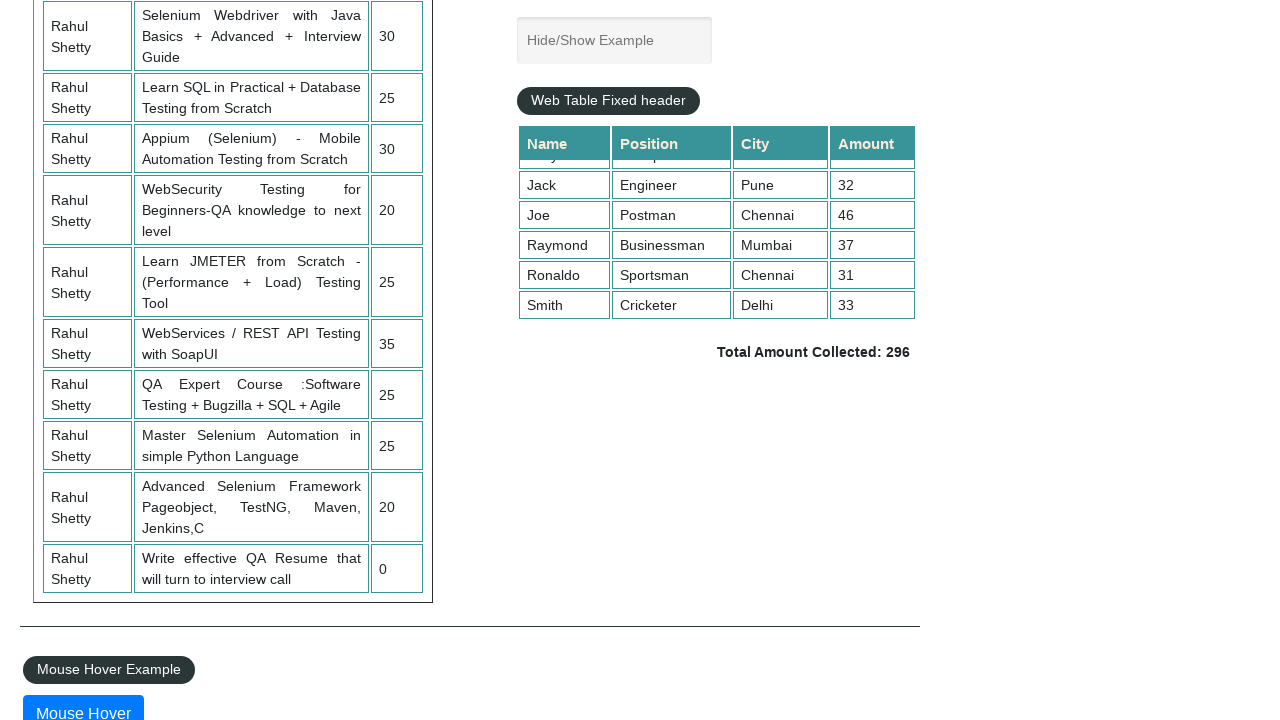

Verified that calculated sum (296) matches displayed total (296)
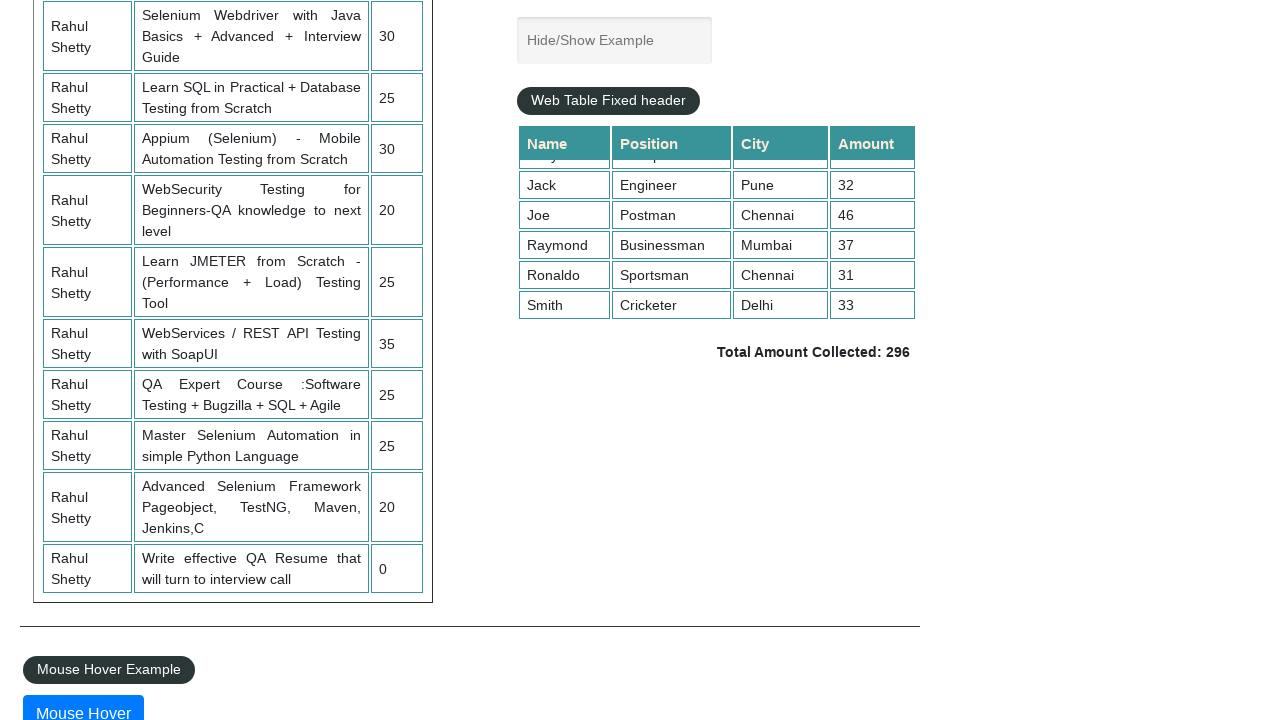

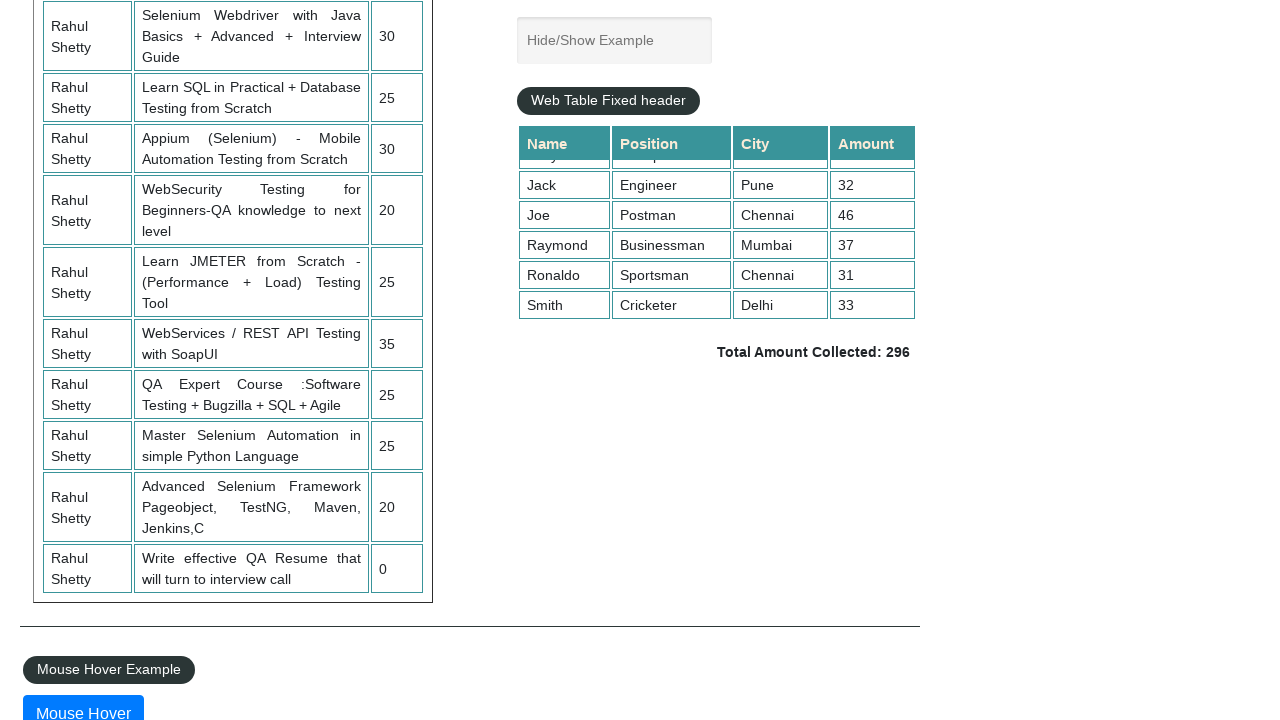